Tests a demo page by scrolling down, clicking a wait test button, and verifying the timeout text appears

Starting URL: https://www.automationtestinginsider.com/2019/08/textarea-textarea-element-defines-multi.html

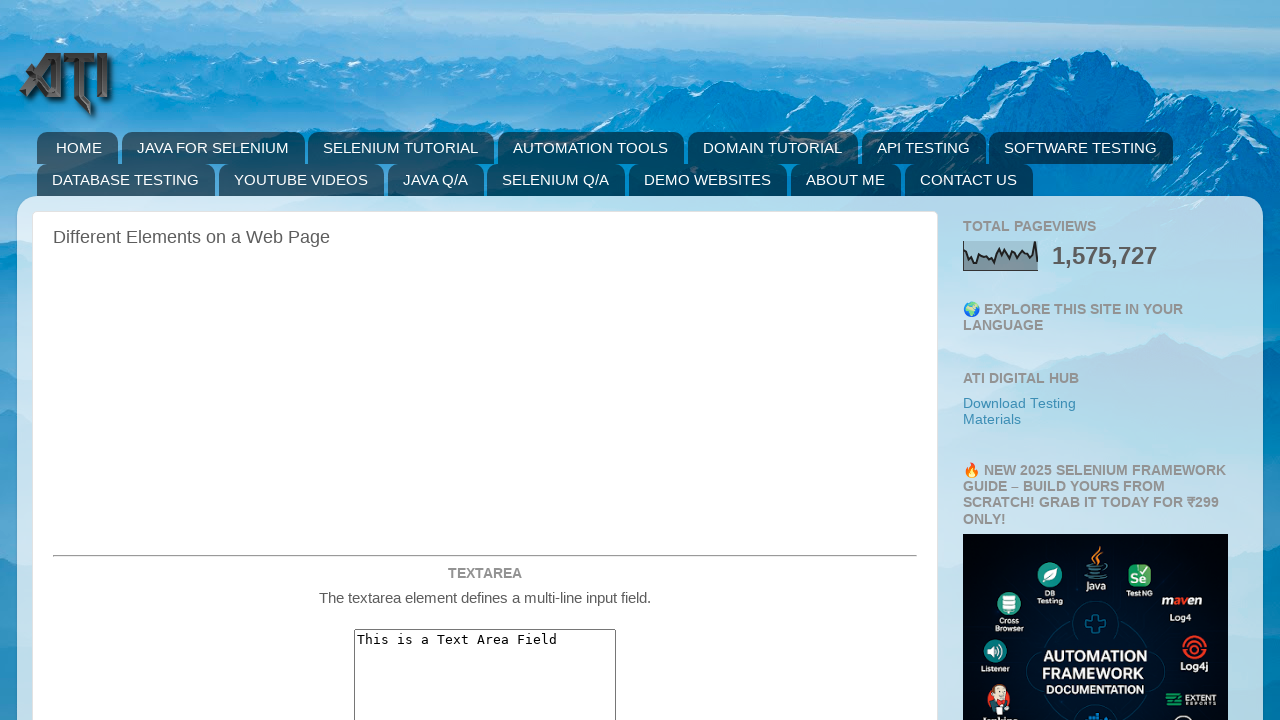

Scrolled down the page by 4000 pixels
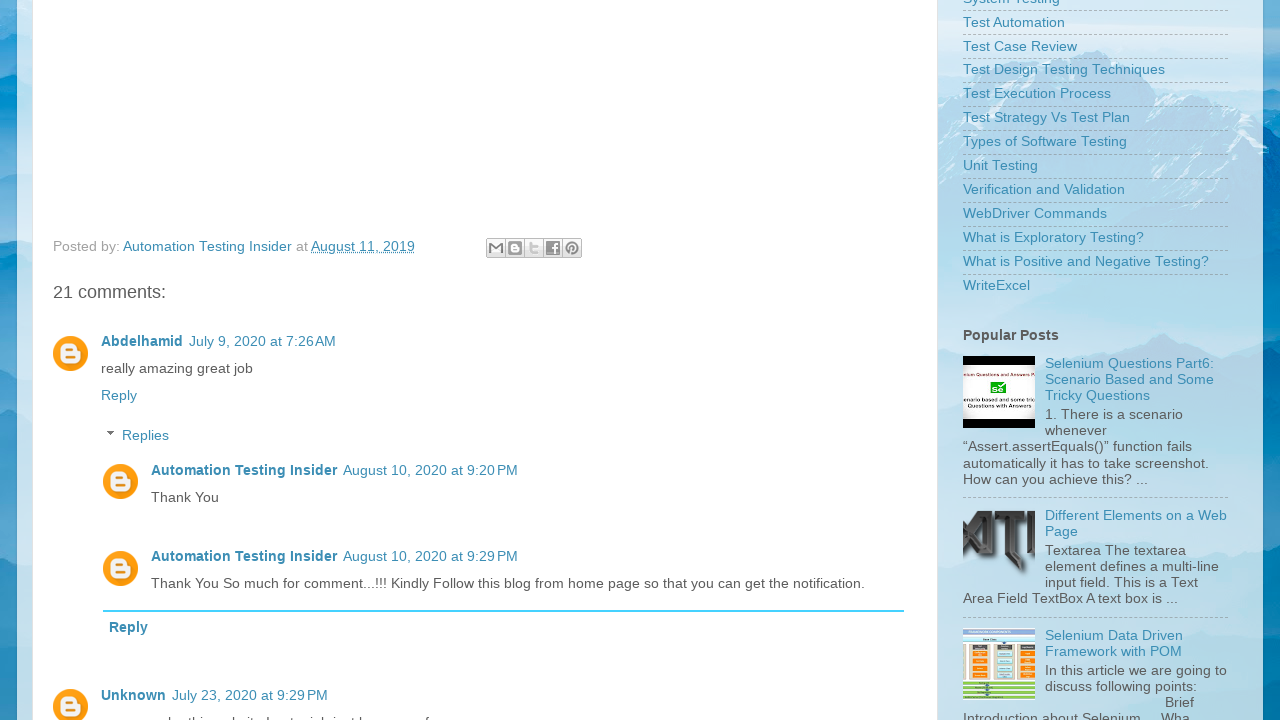

Waited 3 seconds for page to be ready after scrolling
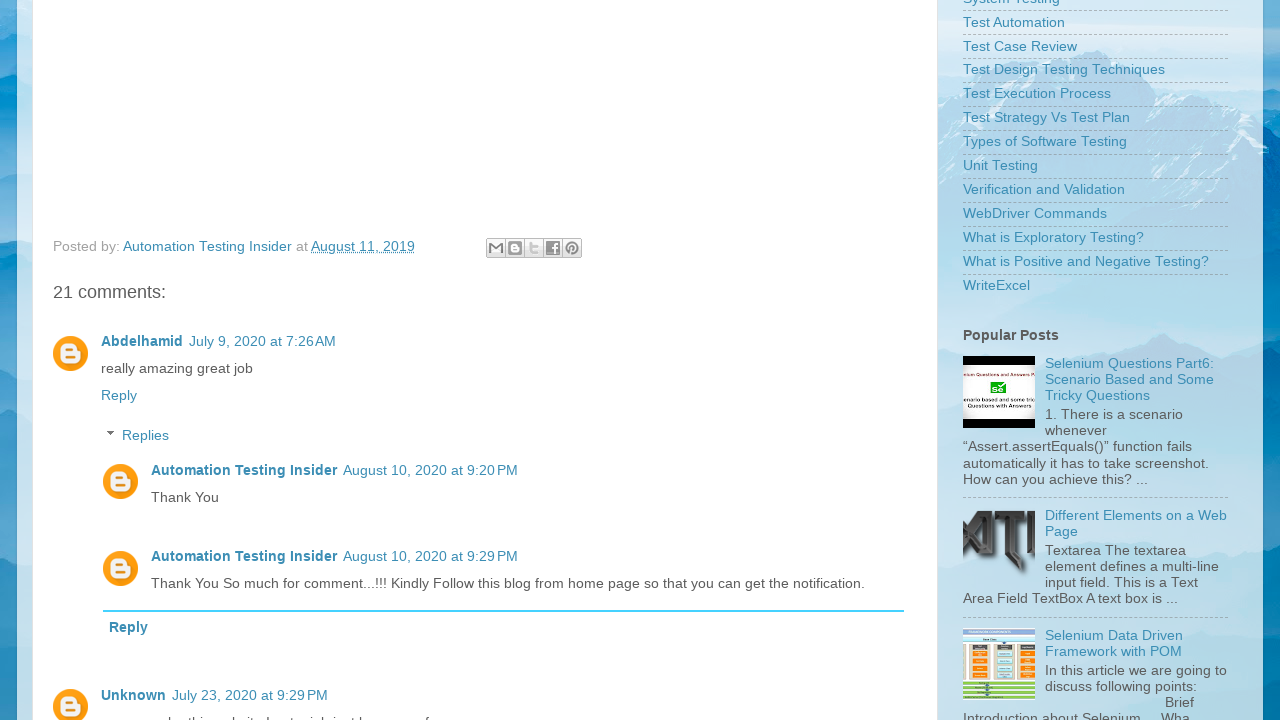

Clicked the wait test button (input#testWait123) at (485, 360) on input#testWait123
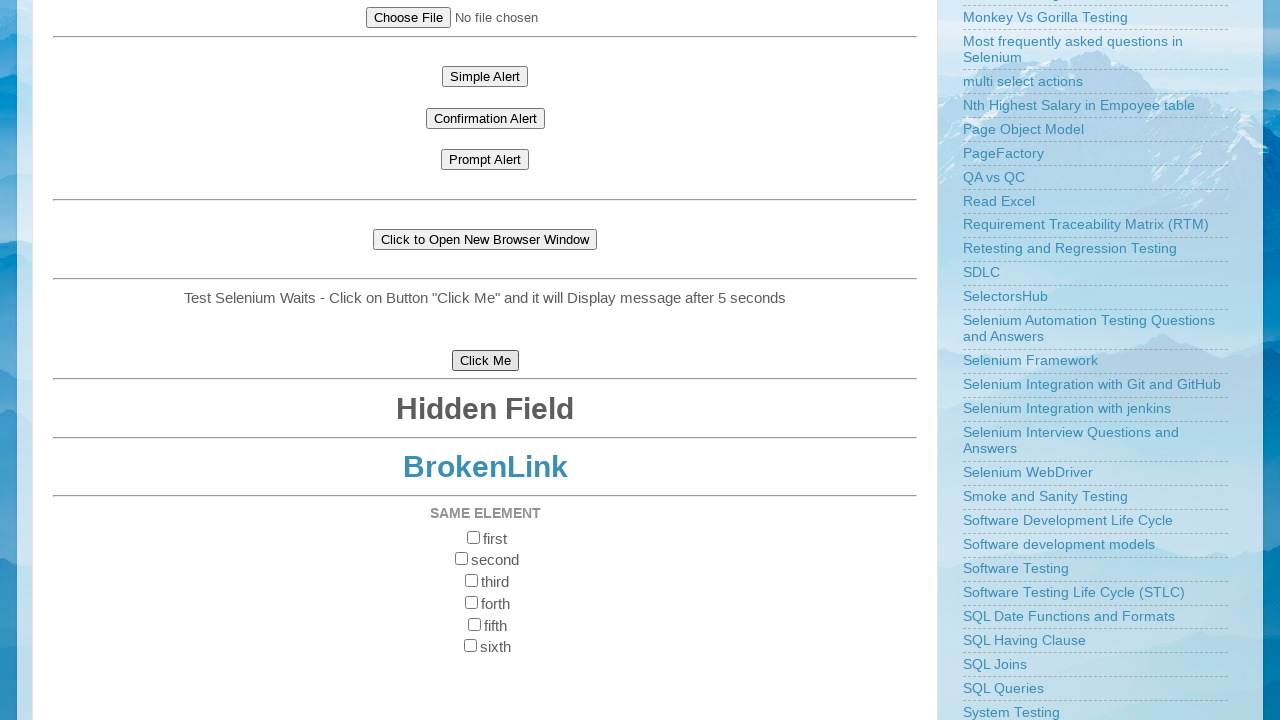

Retrieved timeout text: ''
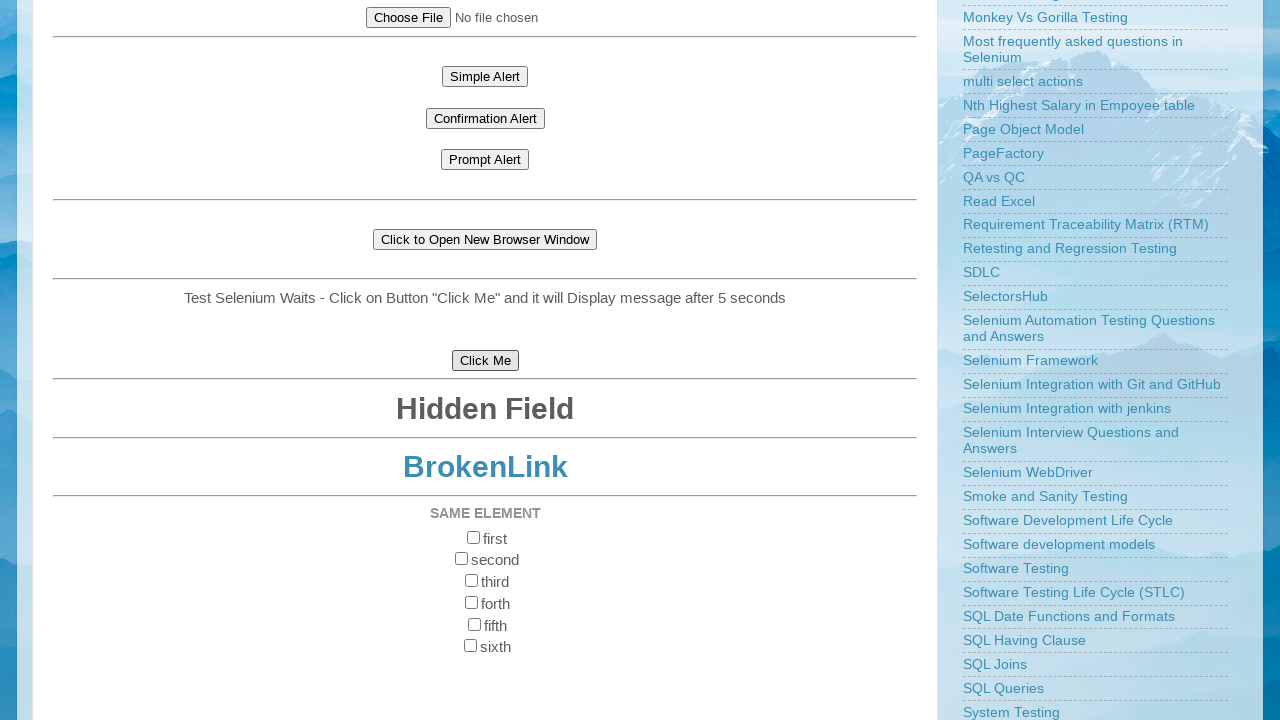

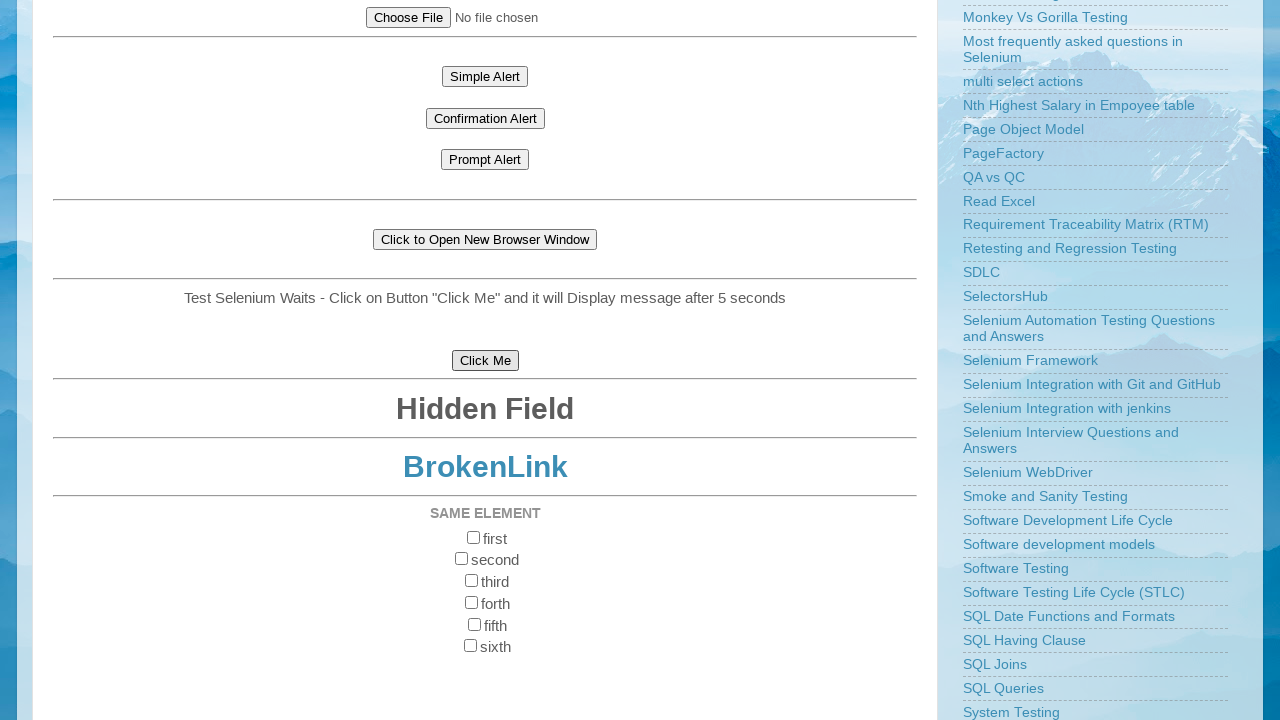